Tests dynamic dropdown autocomplete functionality by typing a partial country name and selecting from the suggestions

Starting URL: https://rahulshettyacademy.com/AutomationPractice/

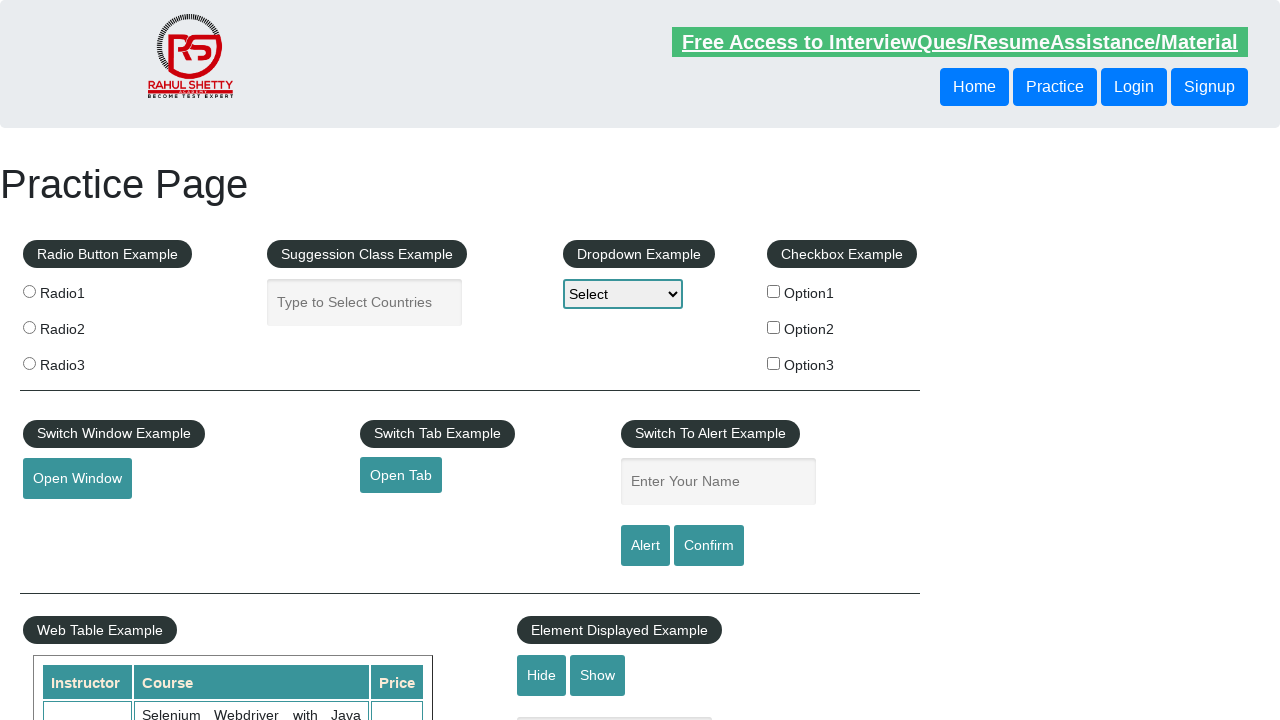

Filled autocomplete field with partial country name 'ind' on #autocomplete
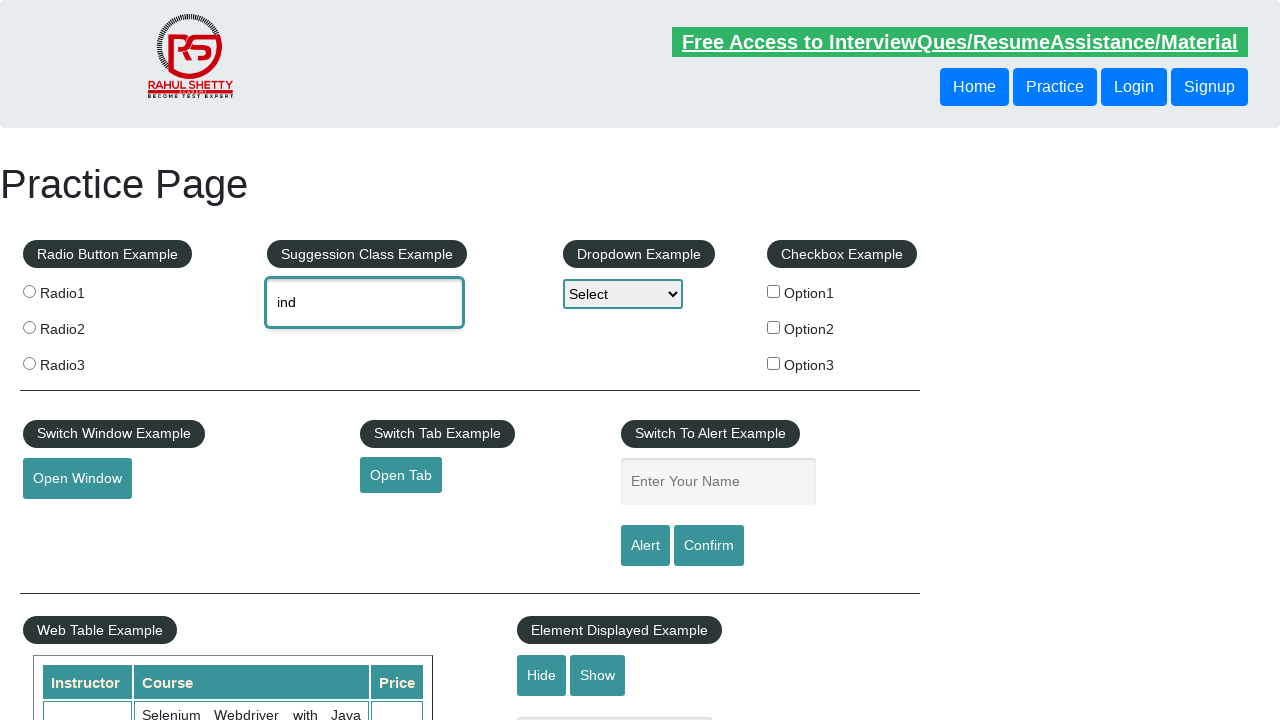

Dropdown suggestions loaded and appeared on screen
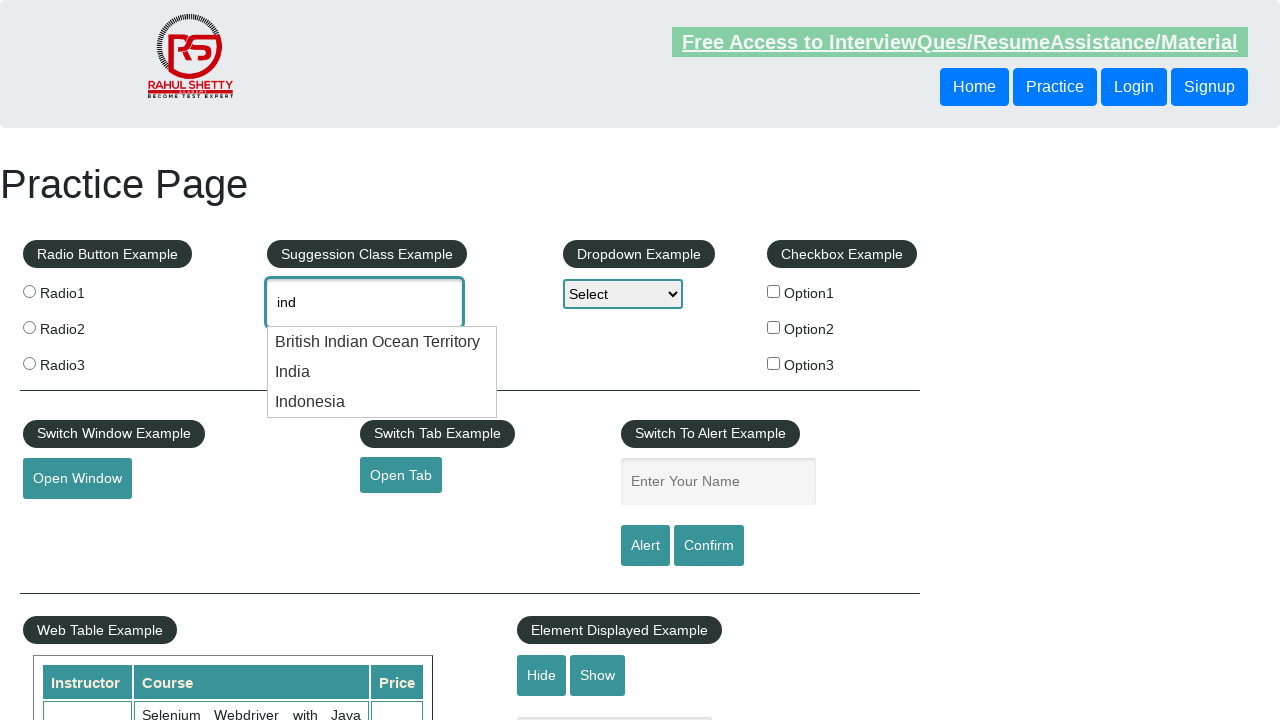

Retrieved all available dropdown suggestion items
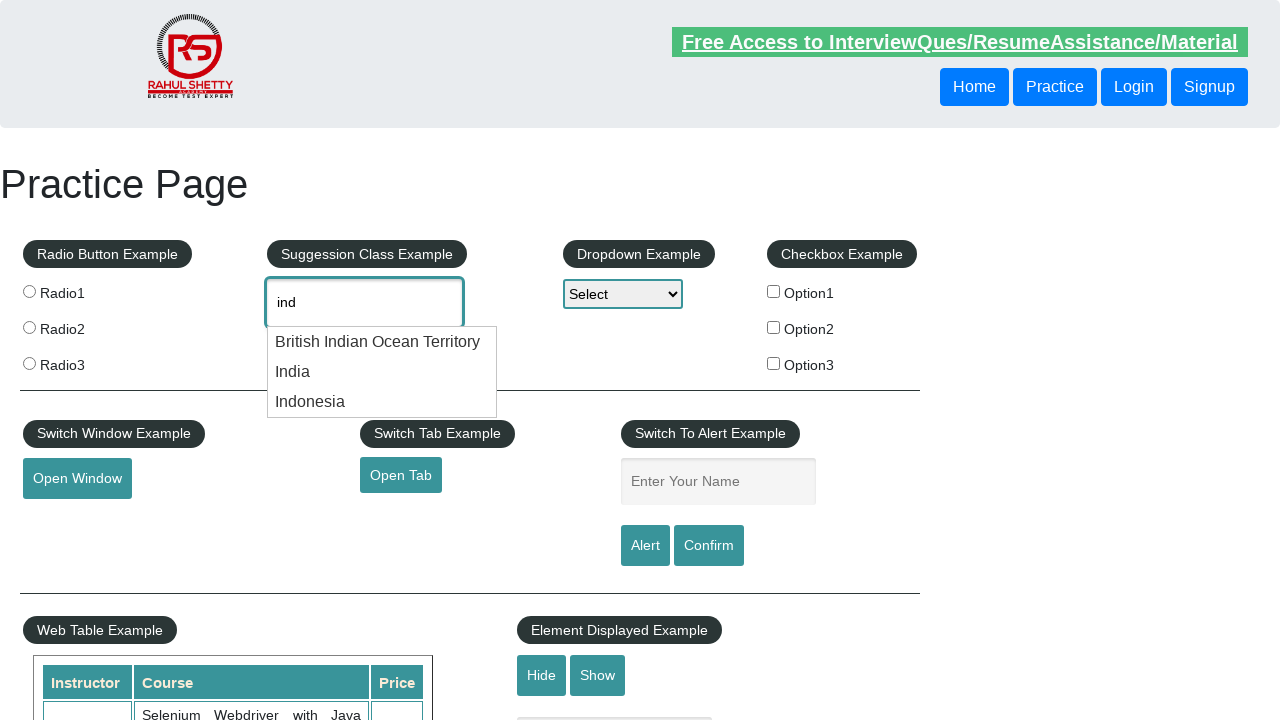

Selected 'India' from dropdown suggestions at (382, 372) on [class='ui-menu-item'] div >> nth=1
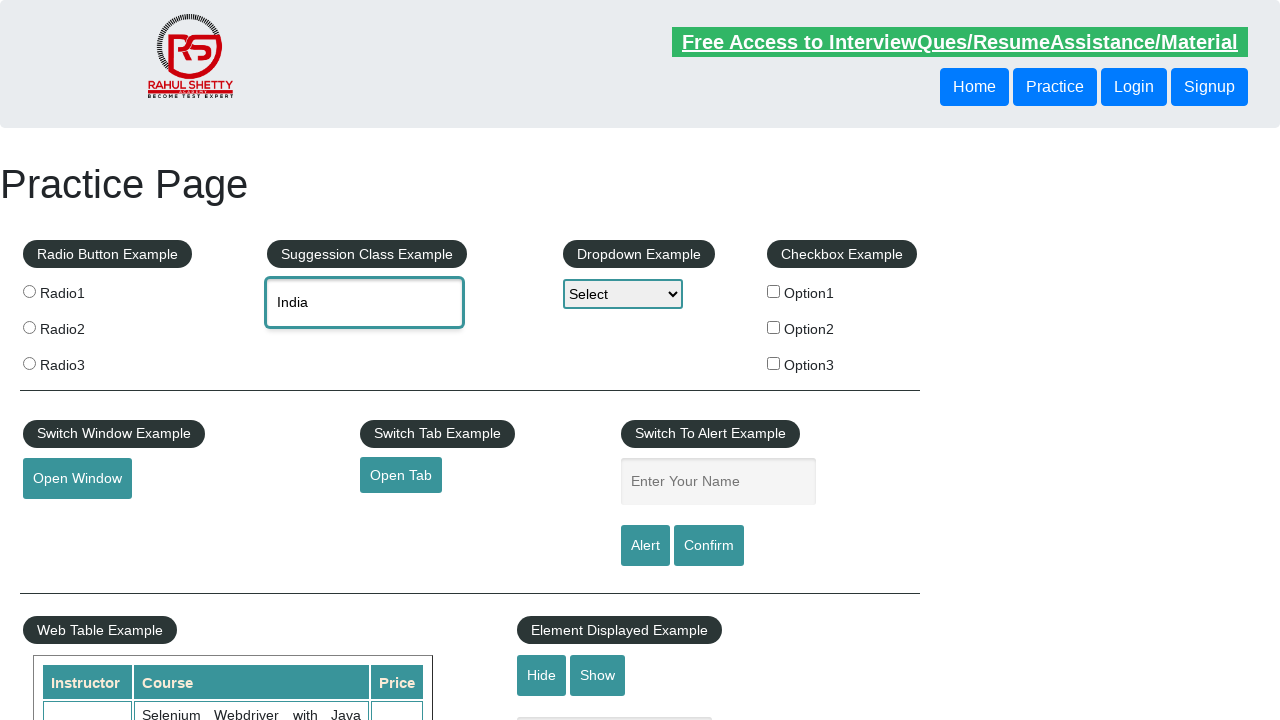

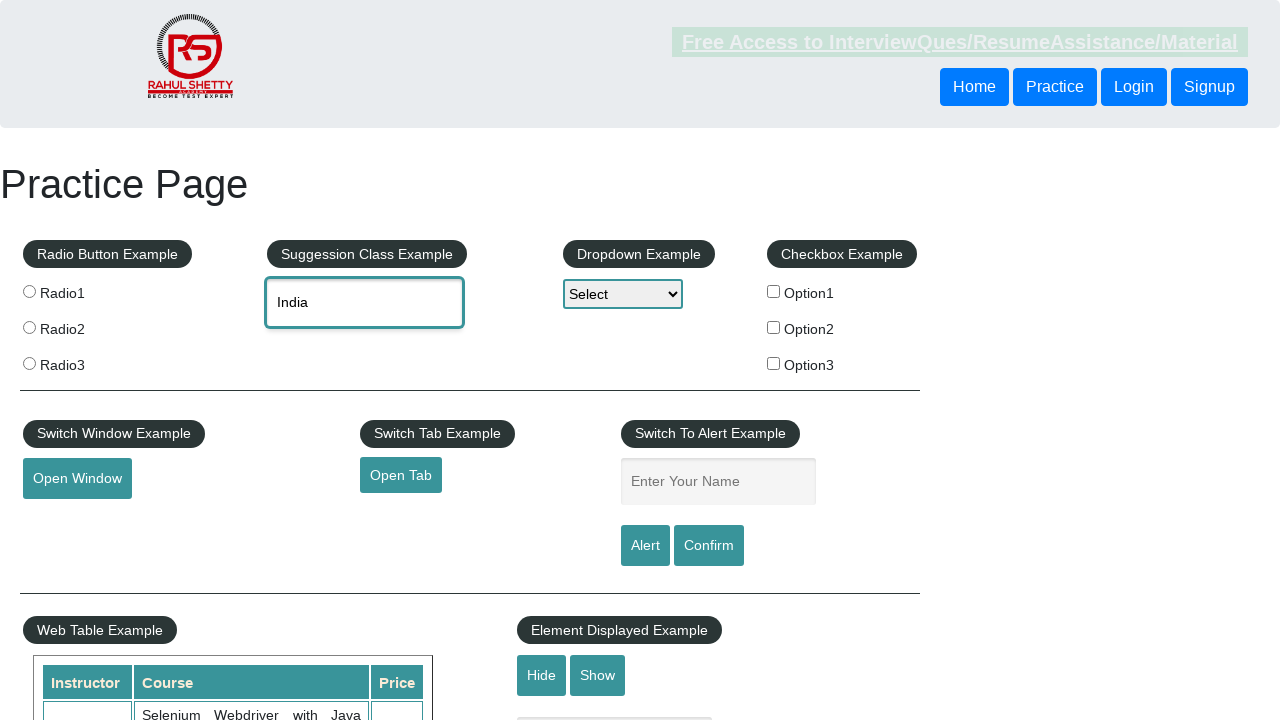